Tests that clicking the login button without entering credentials displays an error icon on the Sauce Demo login page

Starting URL: https://www.saucedemo.com/

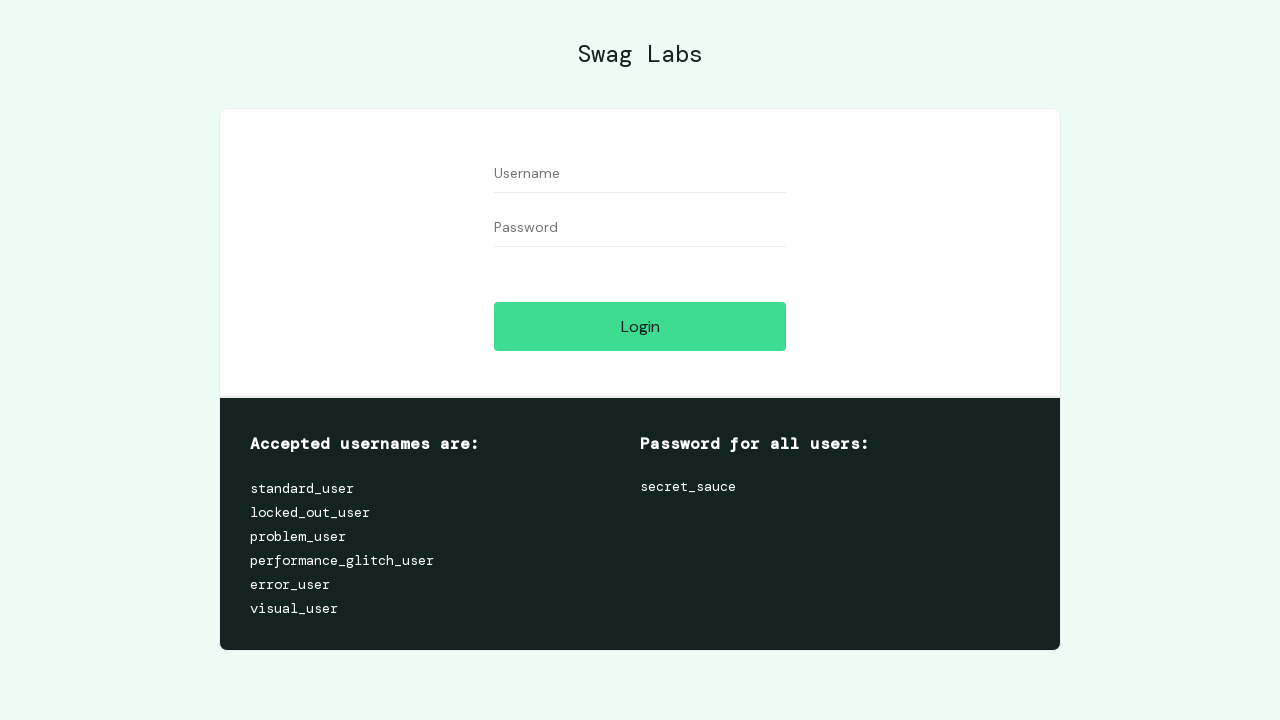

Set viewport size to 790x816
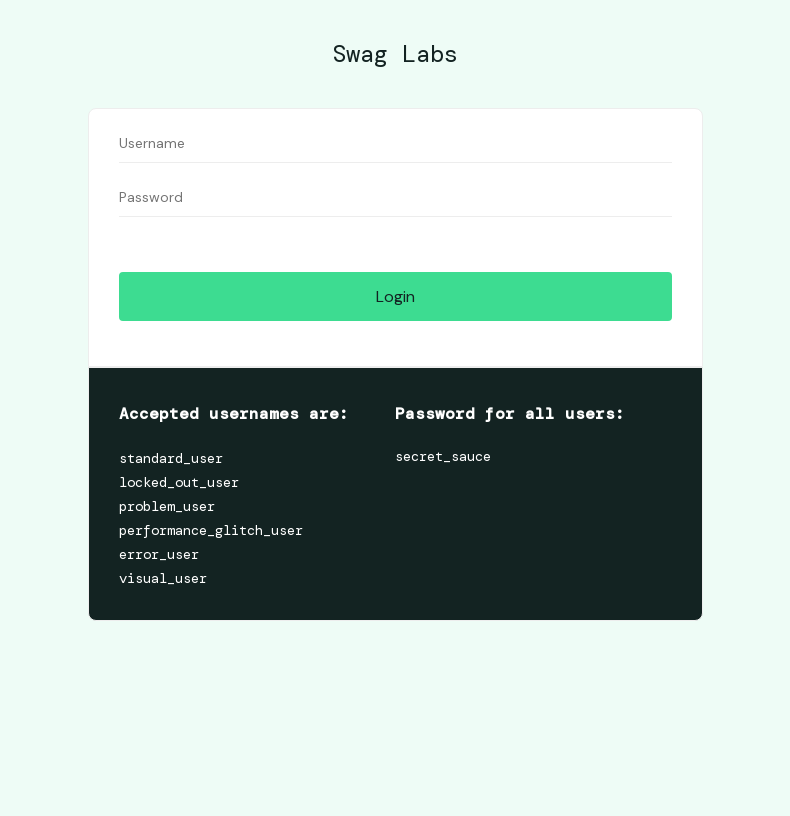

Clicked login button without entering credentials at (395, 296) on [data-test='login-button']
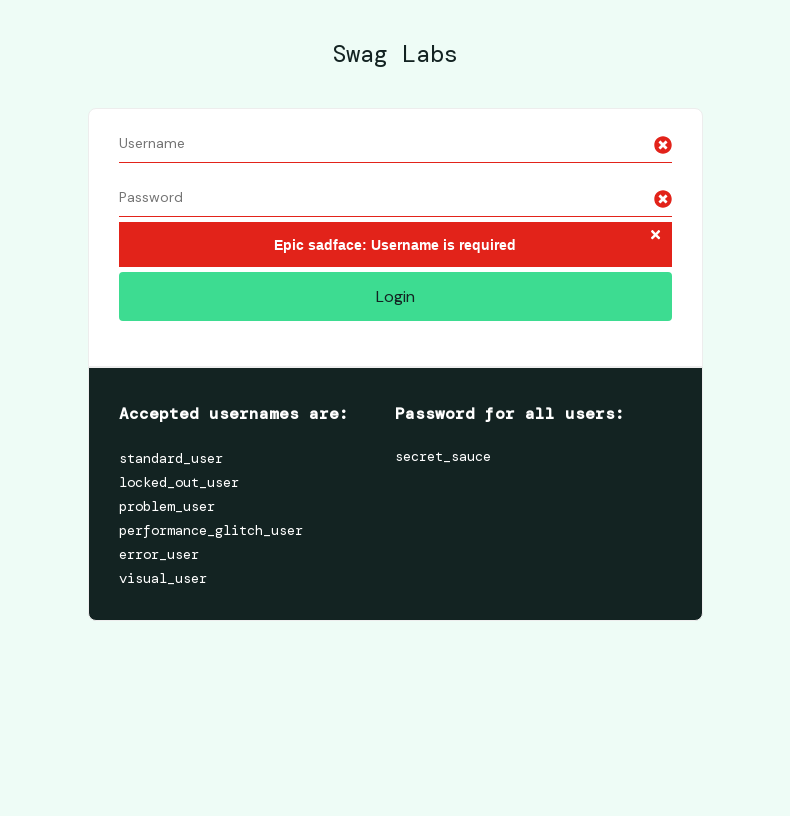

Error icon appeared on login page
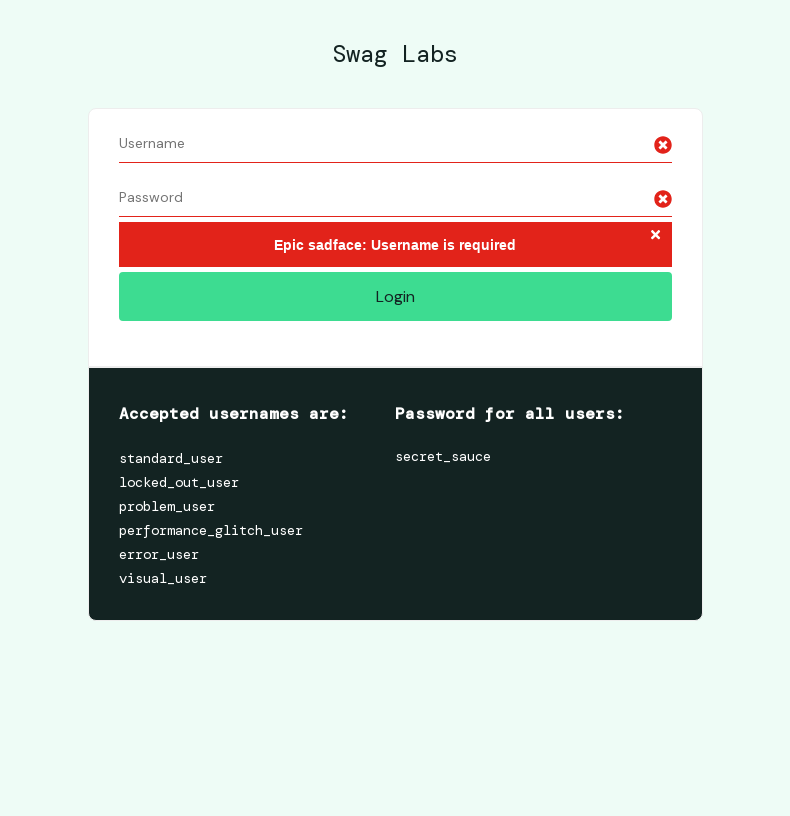

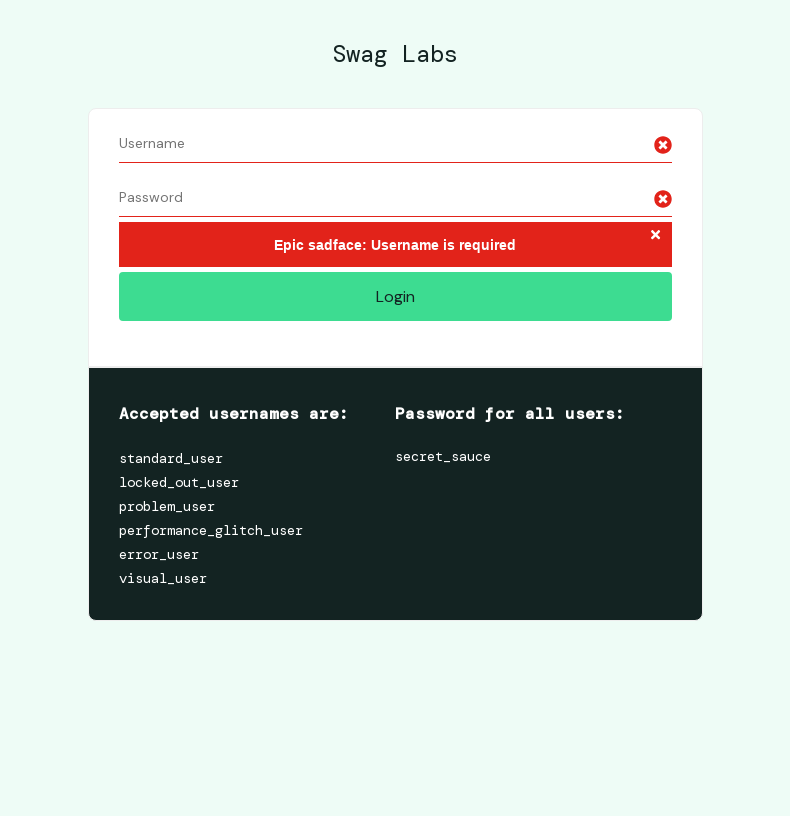